Tests JavaScript alert functionality with input box by clicking the prompt button, entering text, and verifying the result

Starting URL: https://the-internet.herokuapp.com/javascript_alerts

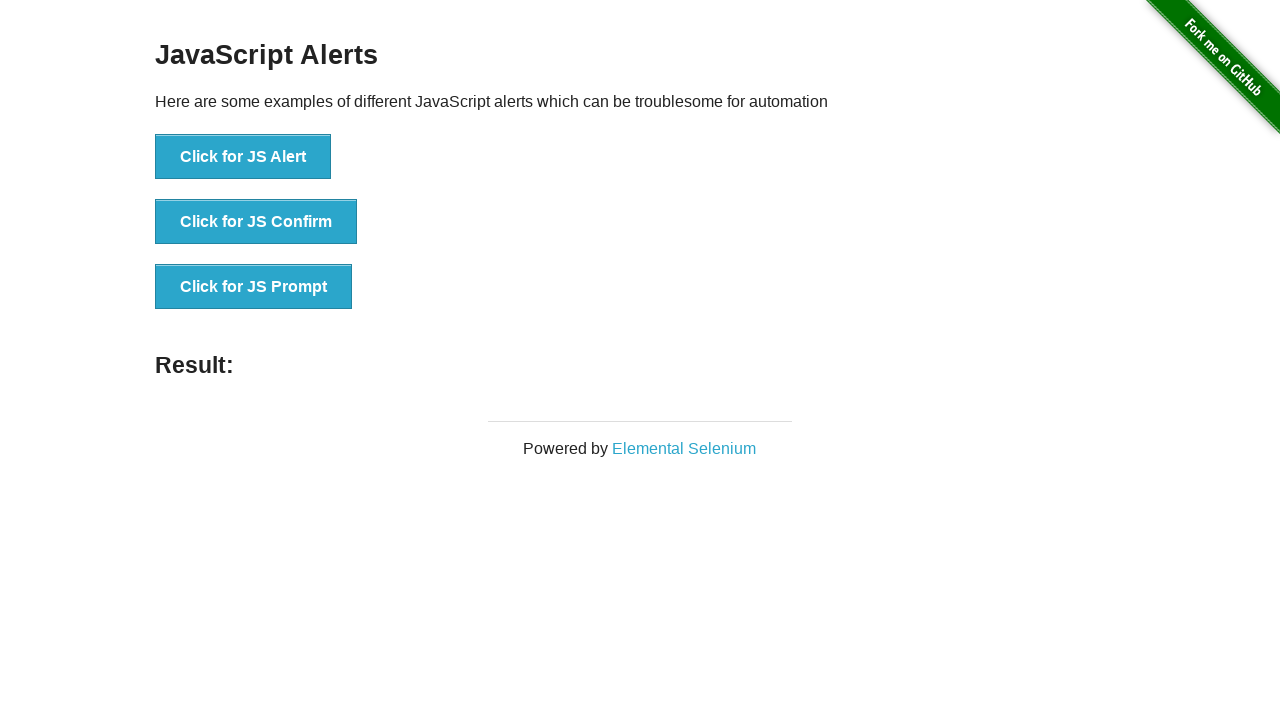

Clicked the 'Click for JS Prompt' button to trigger JavaScript prompt at (254, 287) on xpath=//button[normalize-space()='Click for JS Prompt']
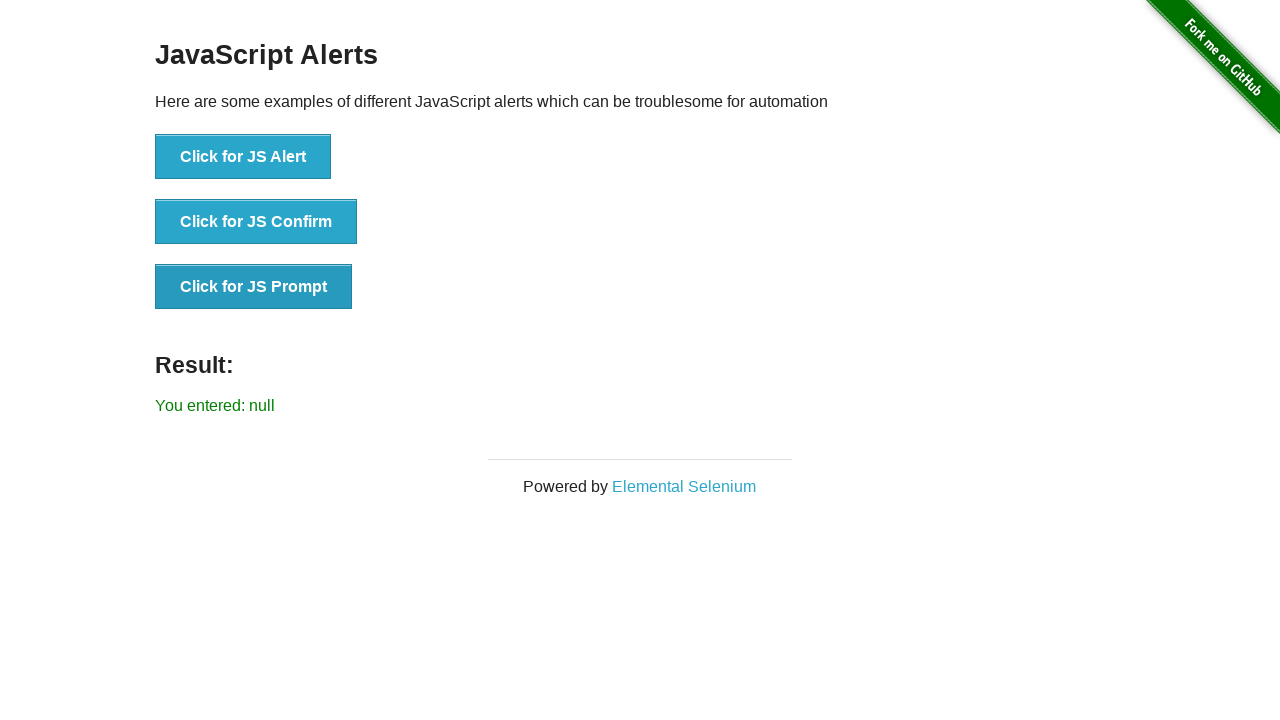

Set up dialog handler to accept prompt with text 'Welcome'
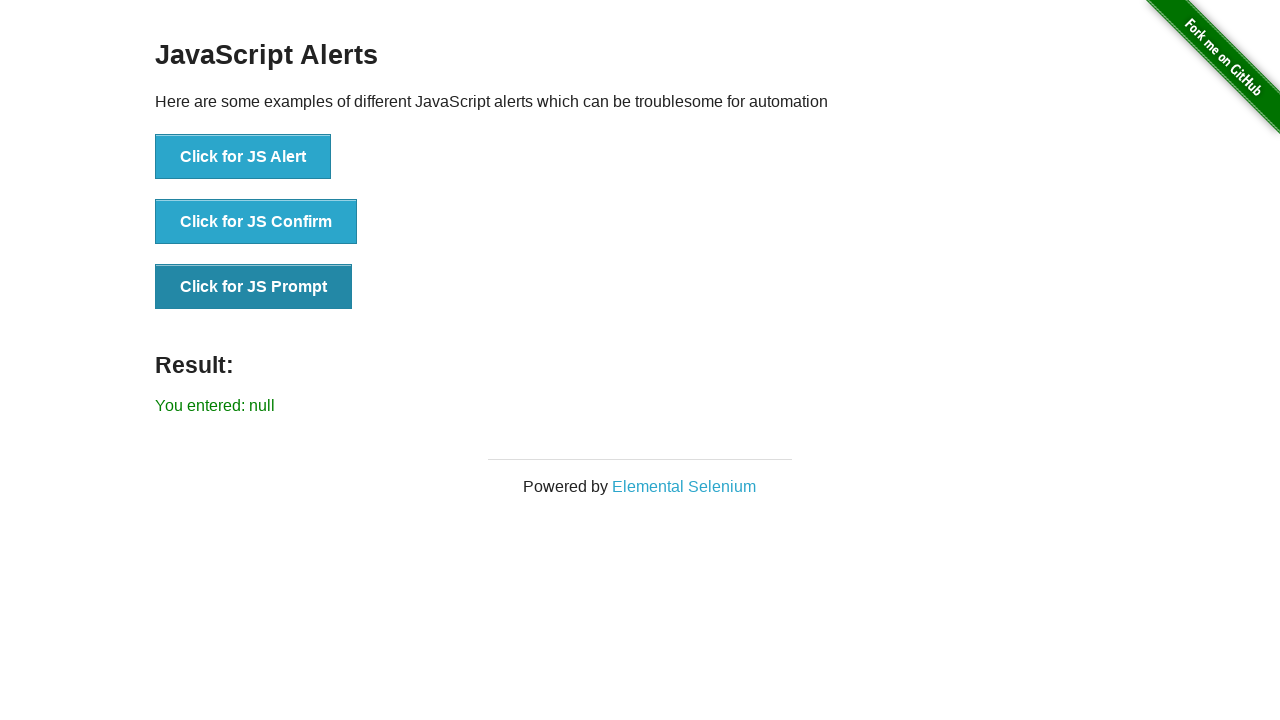

Clicked the 'Click for JS Prompt' button again to trigger the prompt dialog at (254, 287) on xpath=//button[normalize-space()='Click for JS Prompt']
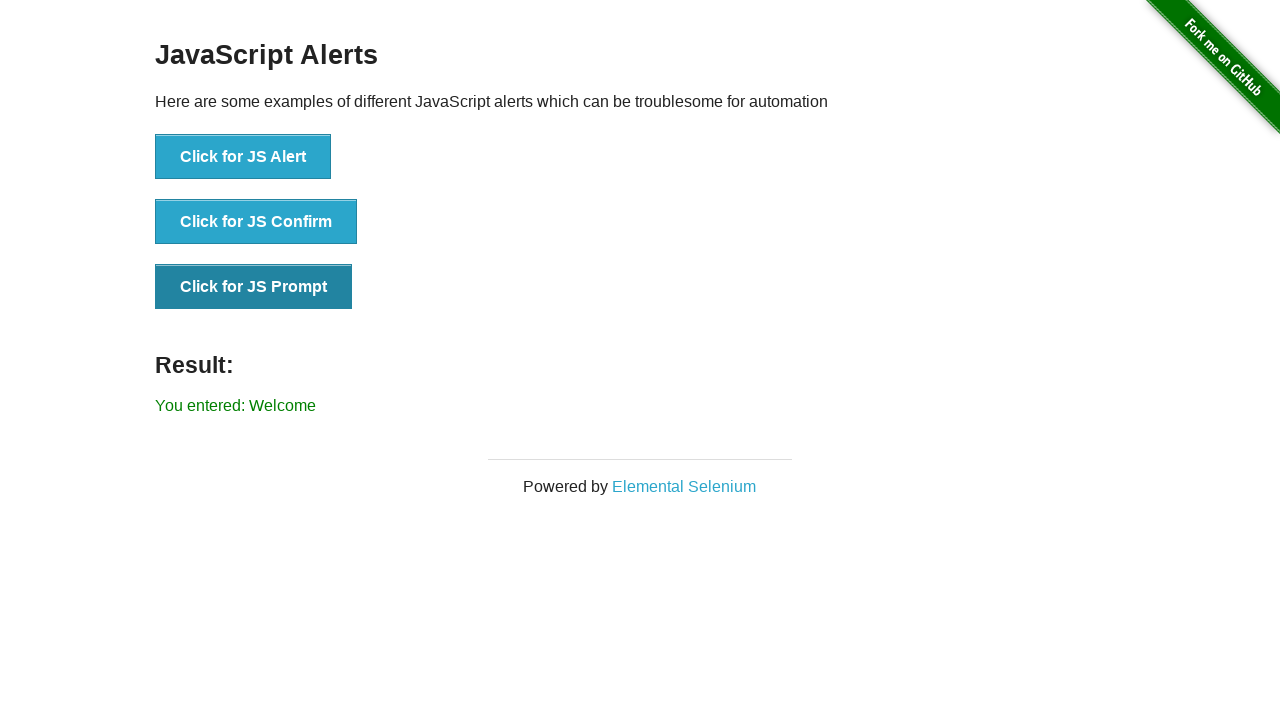

Retrieved result text from the result element
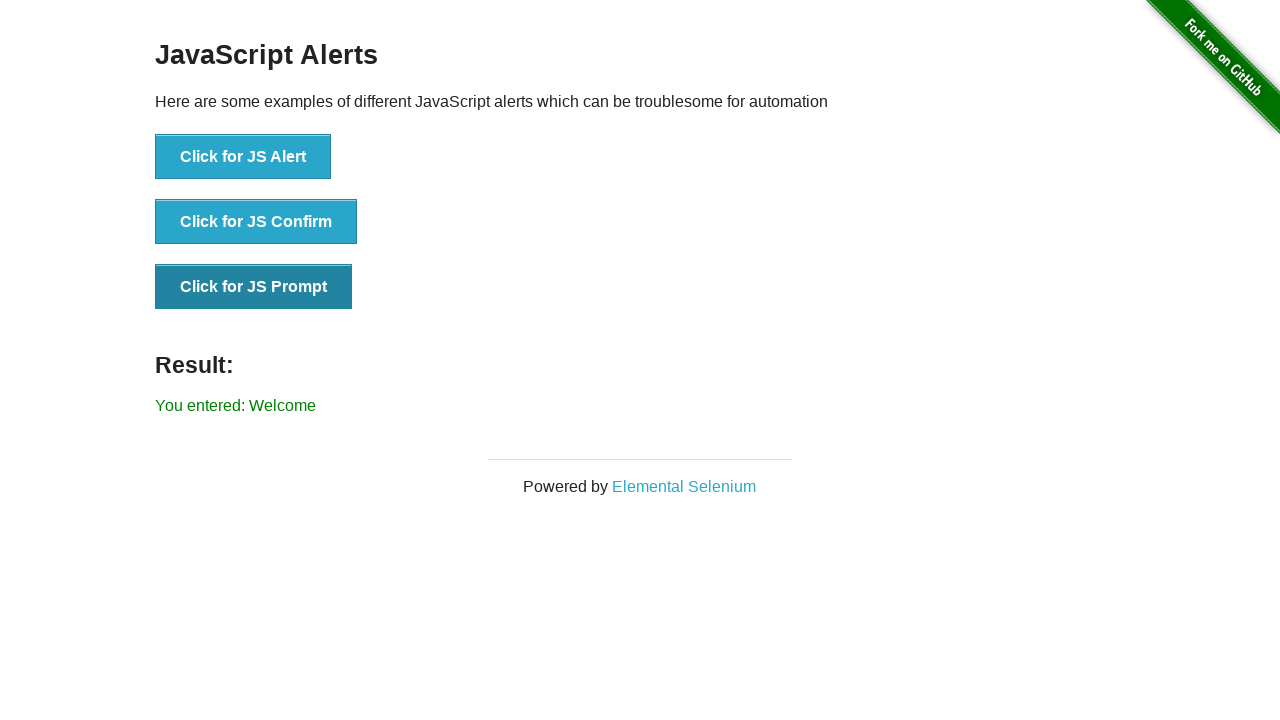

Verified that 'Welcome' is present in result text: 'You entered: Welcome'
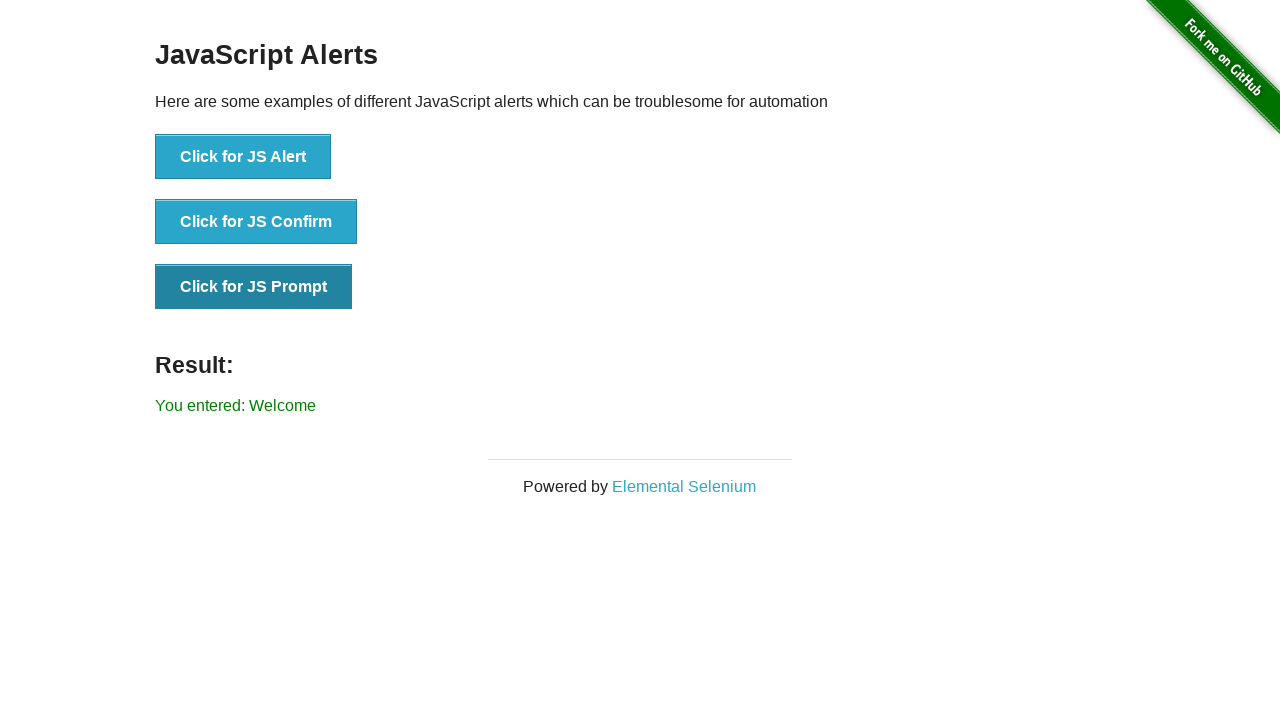

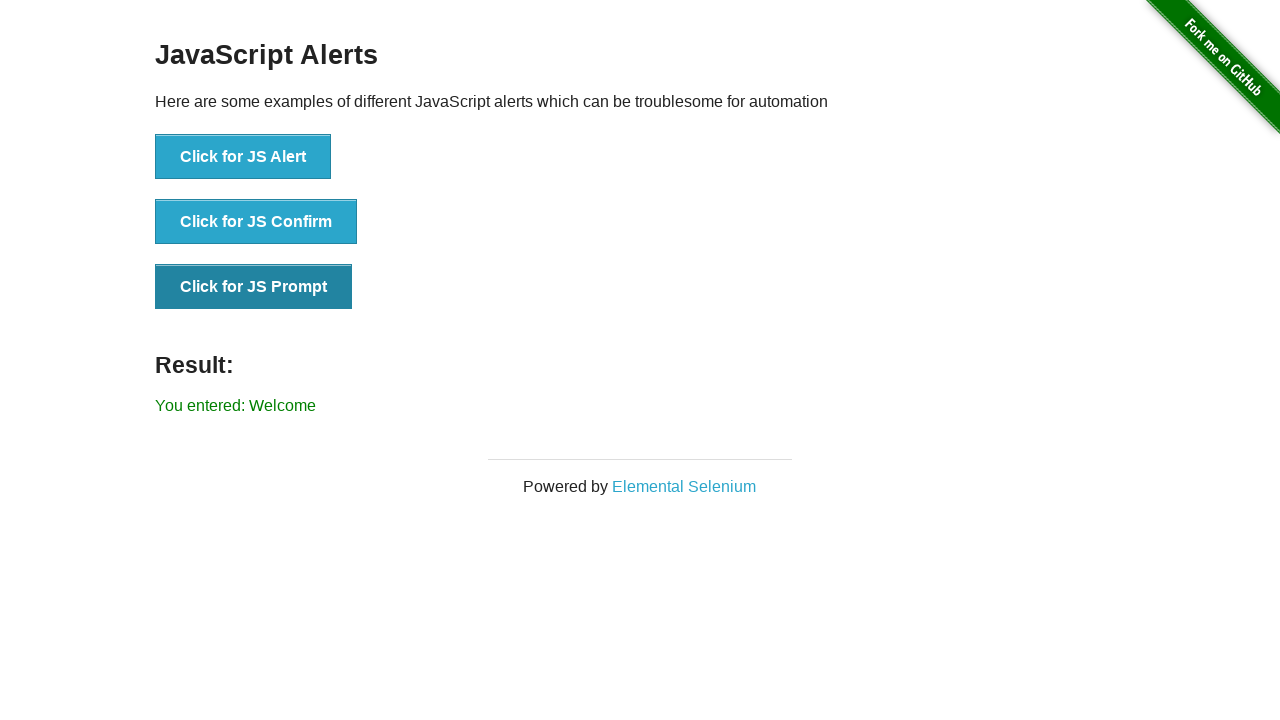